Tests canvas drawing functionality by performing click-and-drag mouse actions to draw a shape on a canvas element

Starting URL: http://literallycanvas.com/

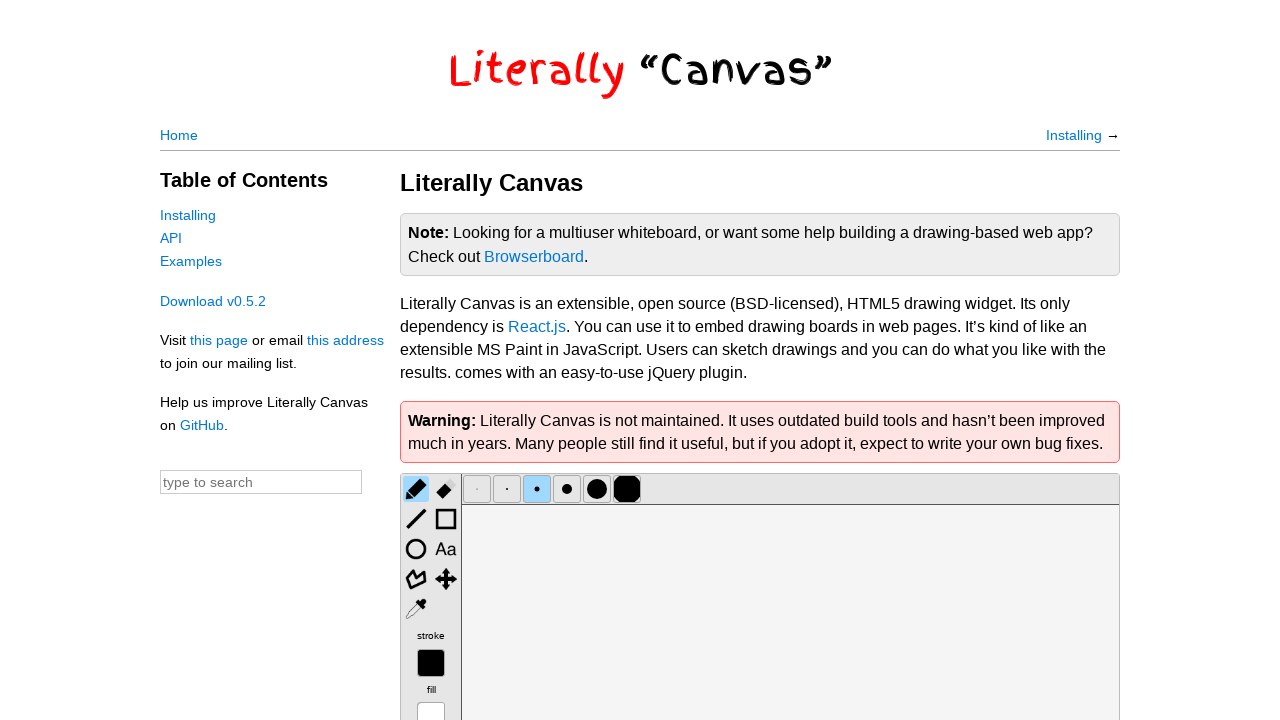

Canvas element loaded and ready
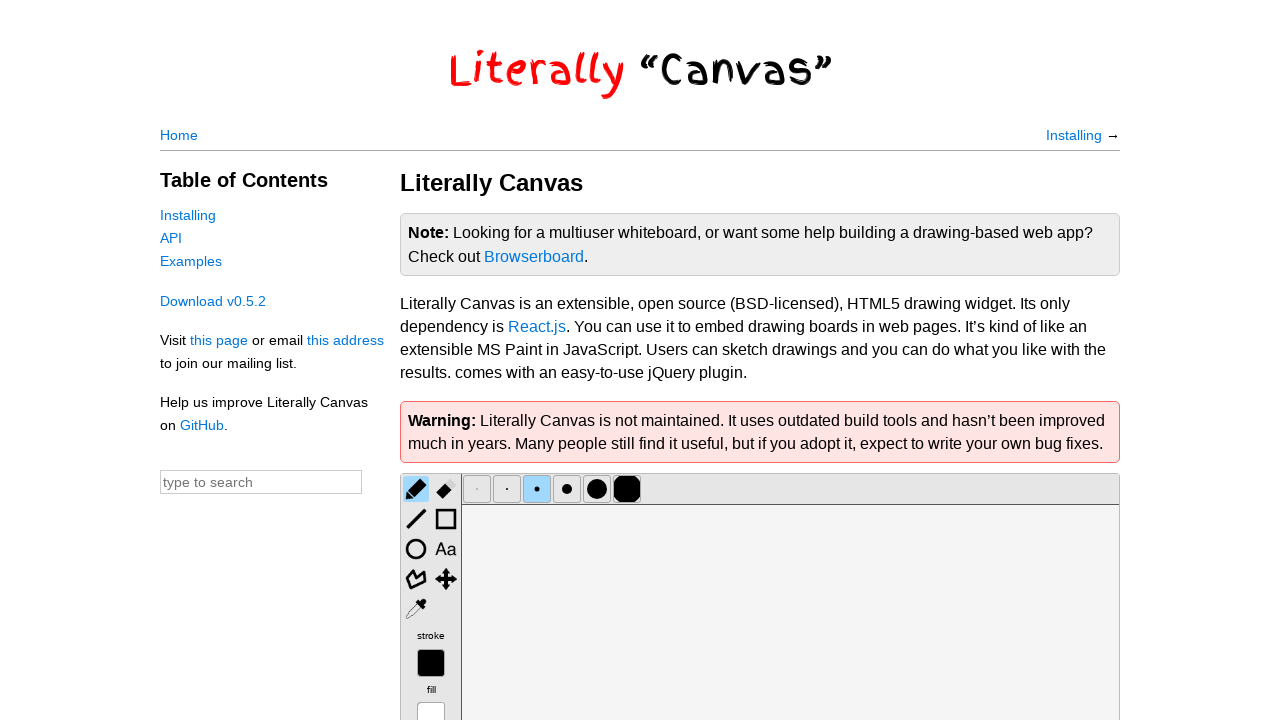

Retrieved canvas bounding box coordinates
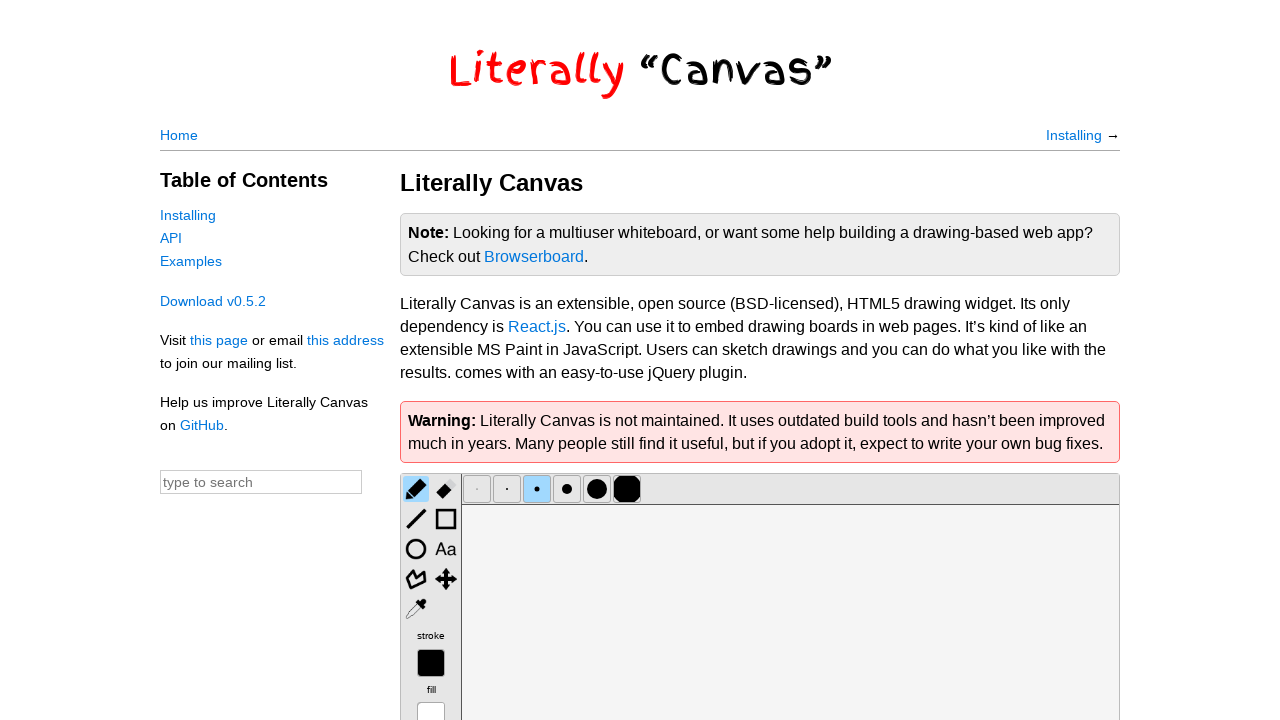

Moved mouse to center of canvas at (790, 689)
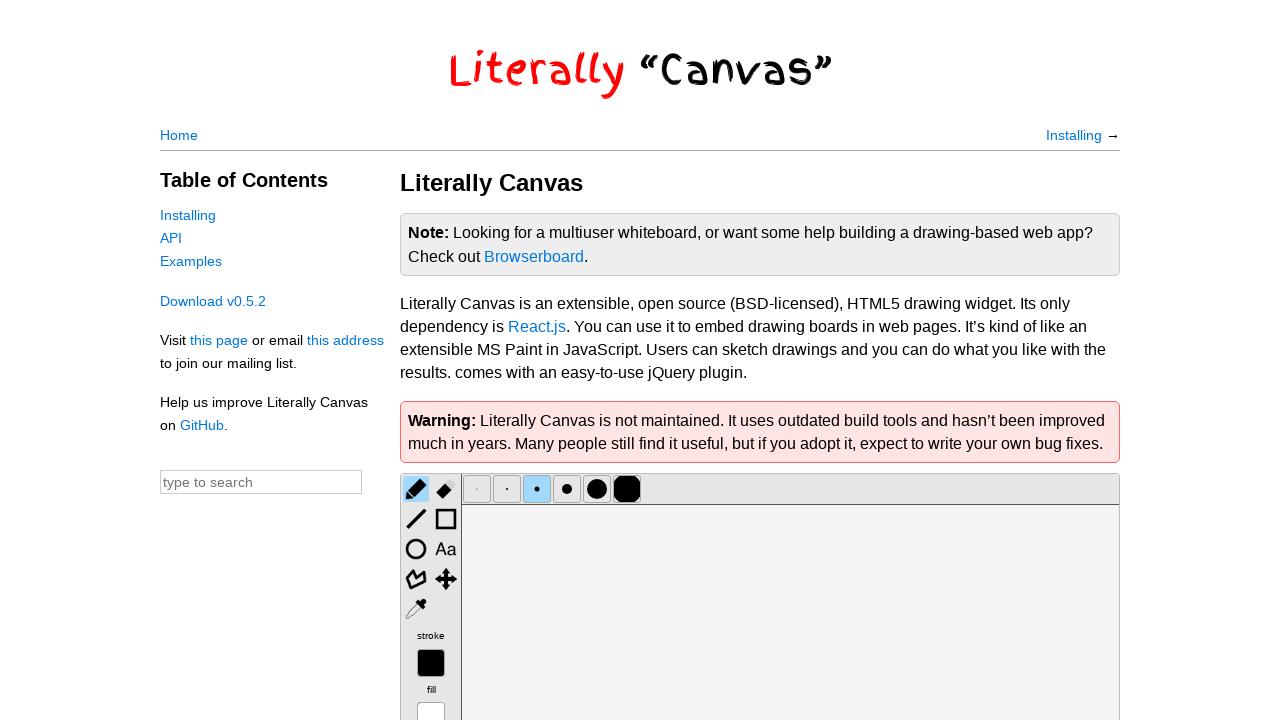

Pressed mouse button down on canvas at (790, 689)
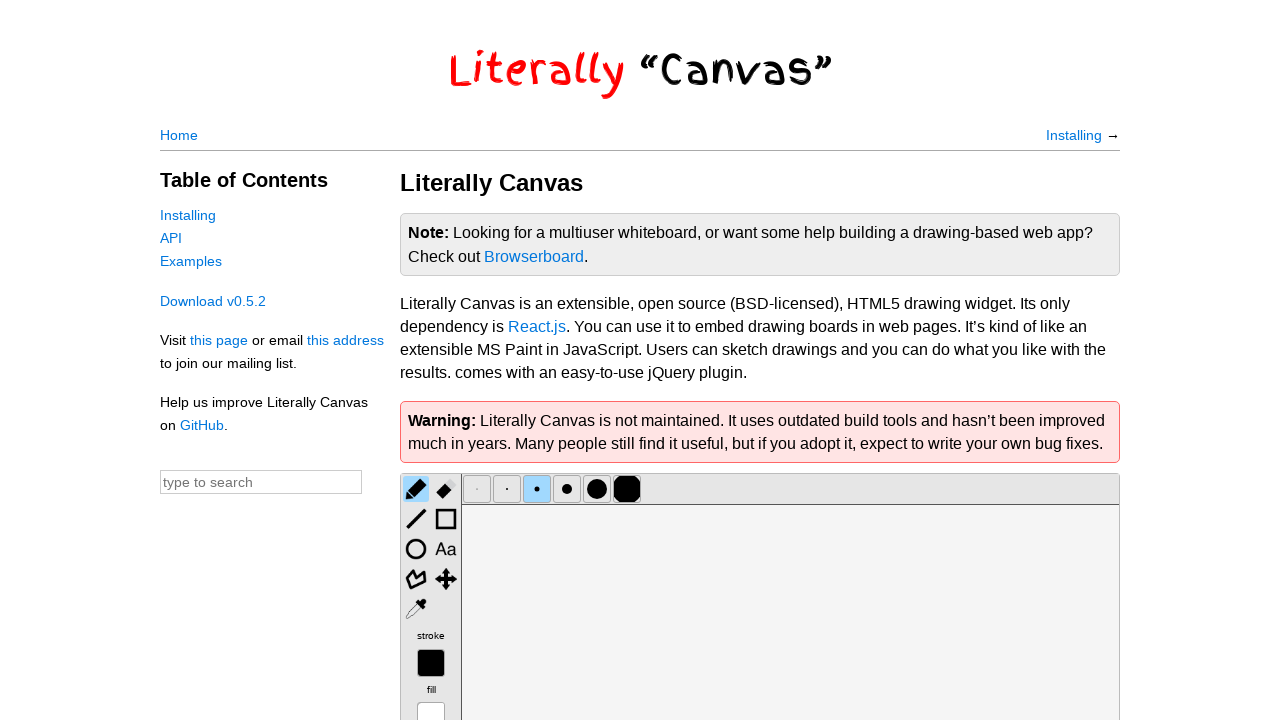

Dragged mouse to first point of shape at (800, 739)
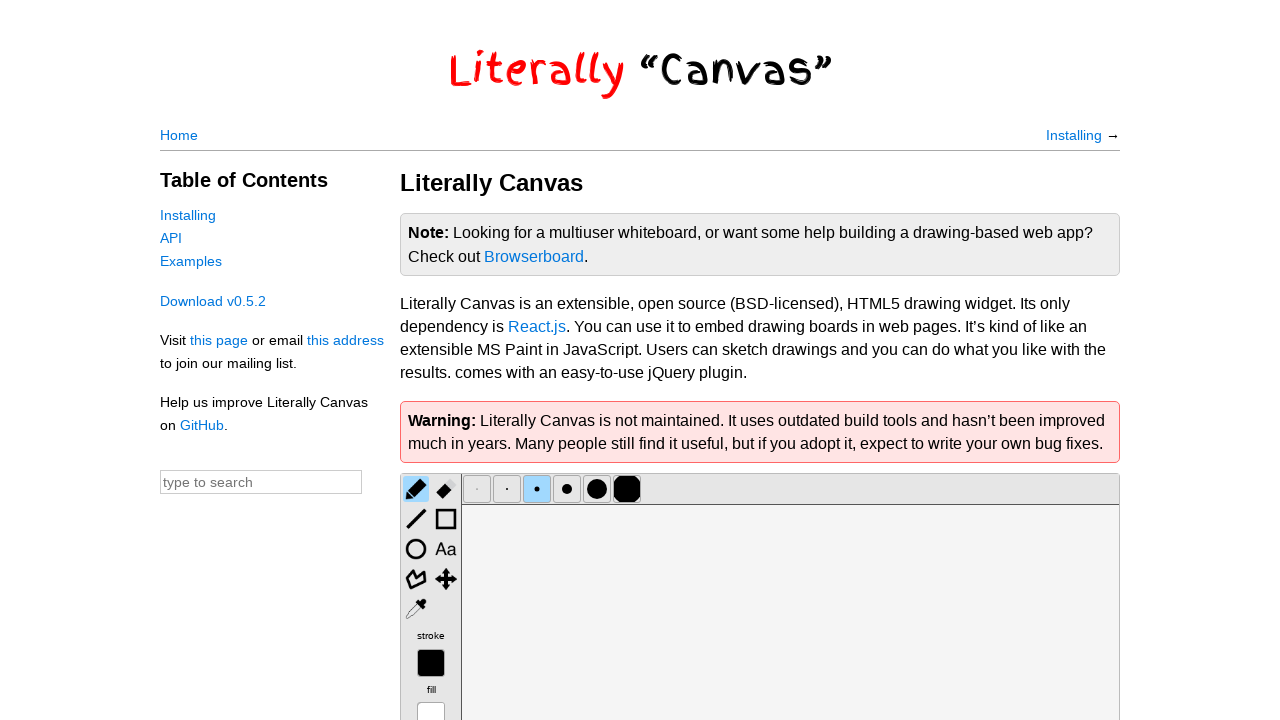

Dragged mouse to second point of shape at (850, 749)
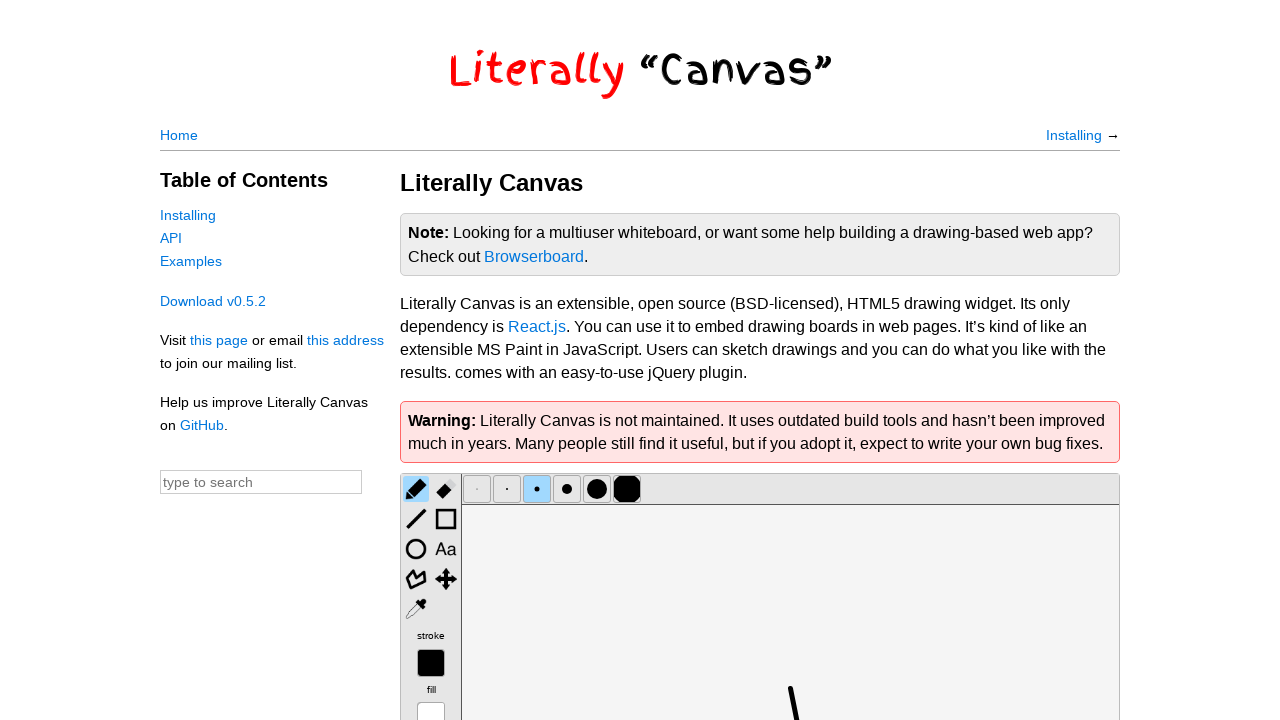

Dragged mouse to third point of shape at (840, 699)
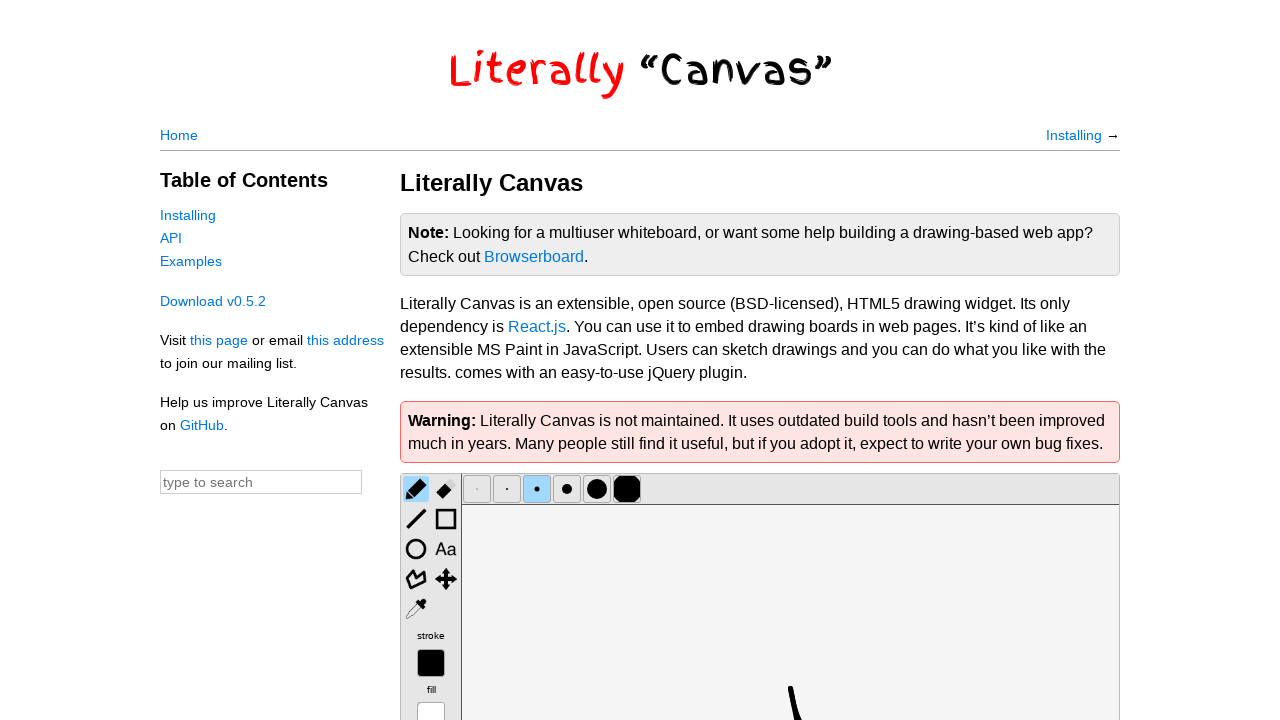

Dragged mouse back to center to close shape at (790, 689)
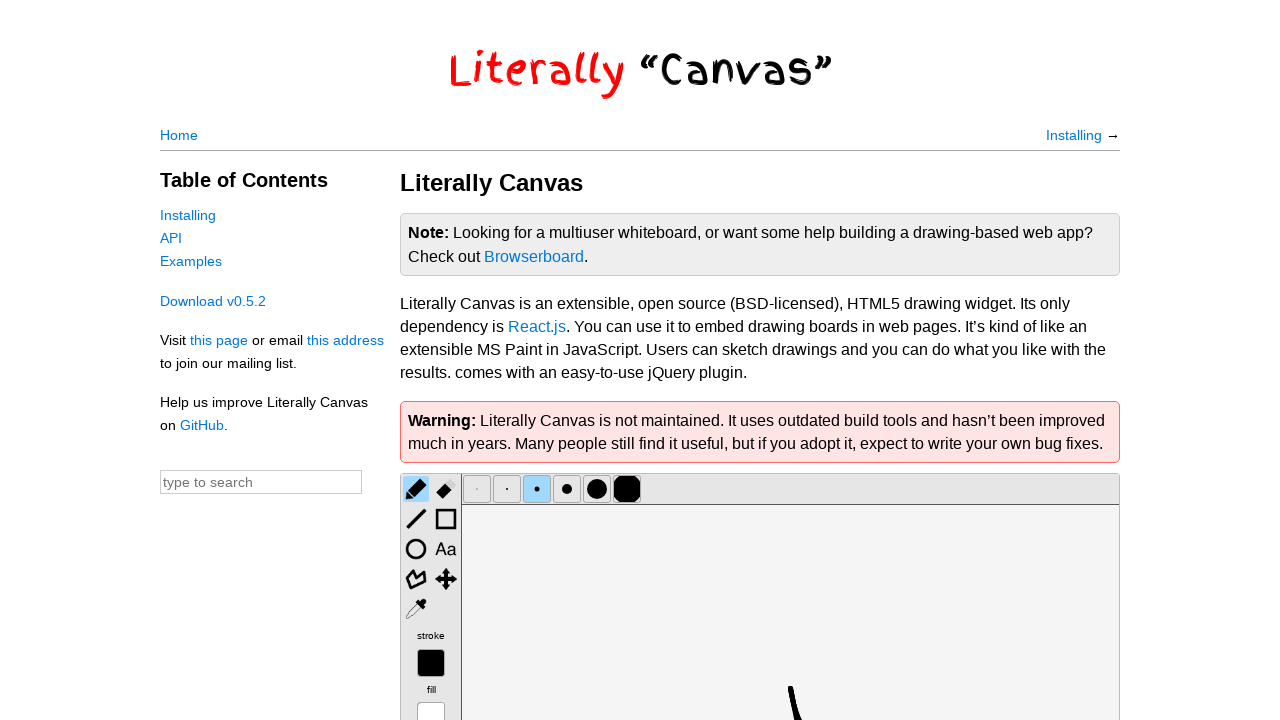

Released mouse button to complete drawing at (790, 689)
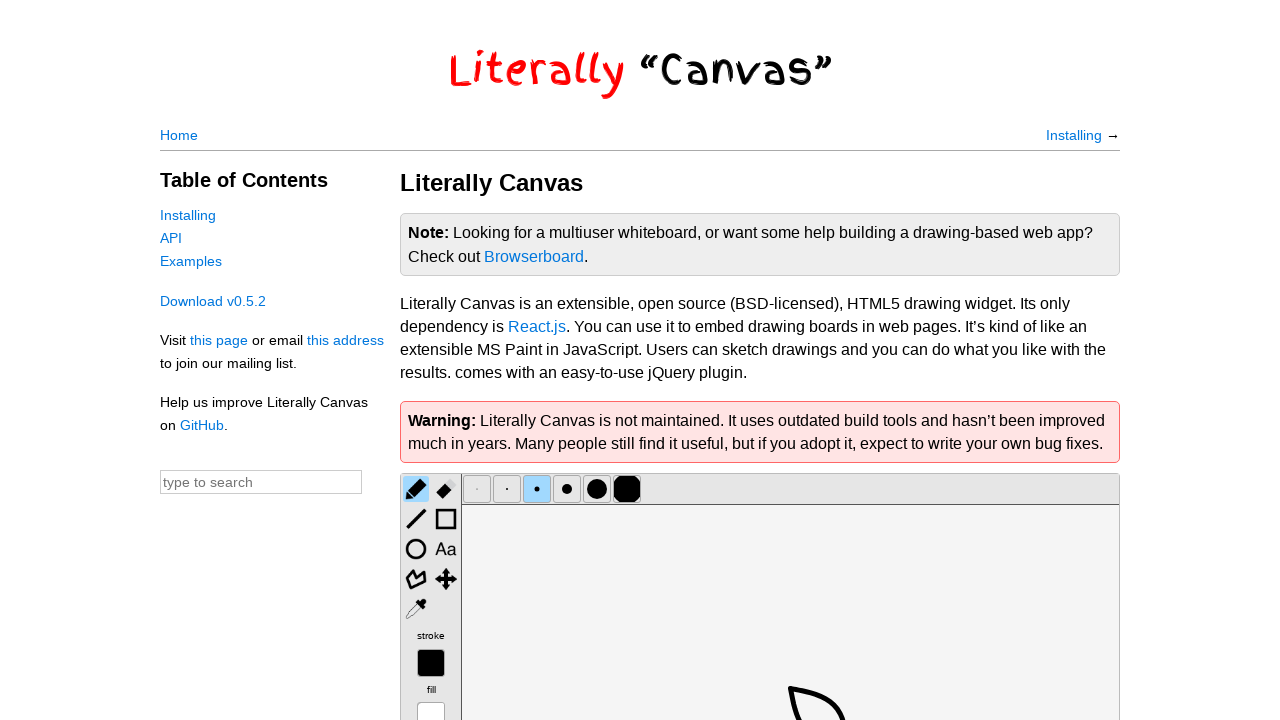

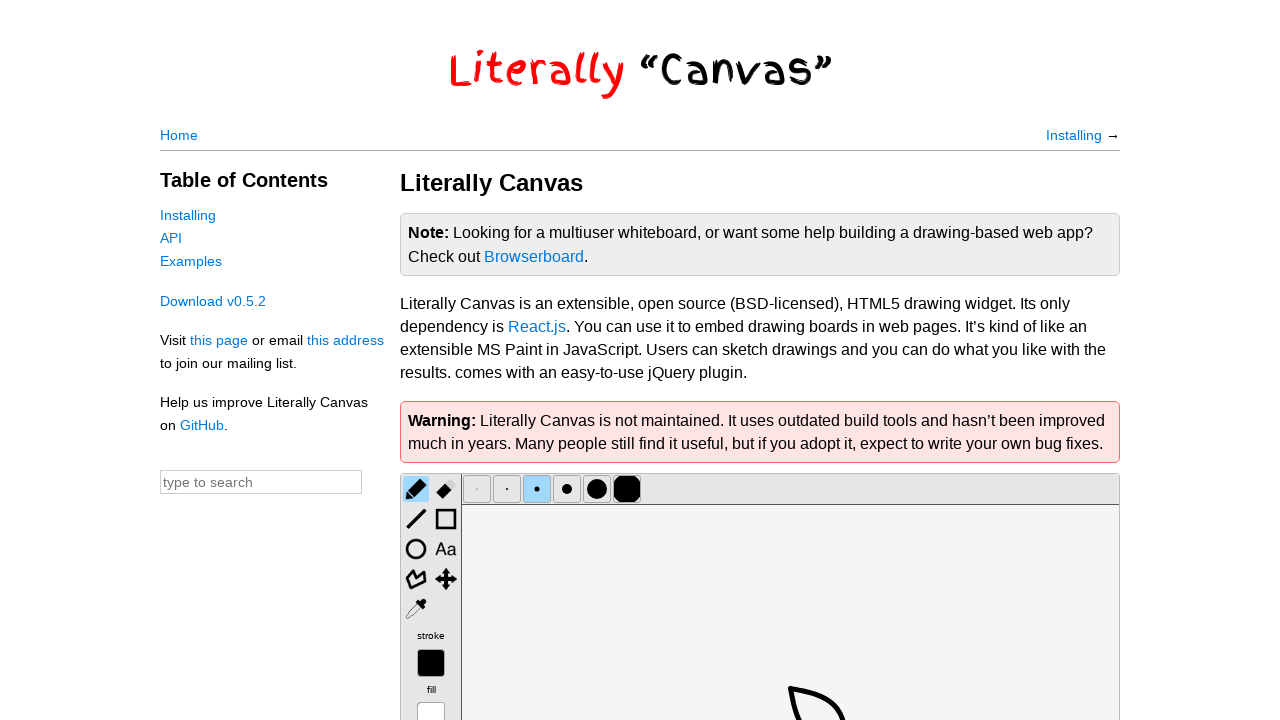